Tests a form submission on demoqa.com by navigating to the text box section, filling in user details (name, email, addresses) and submitting the form

Starting URL: http://demoqa.com

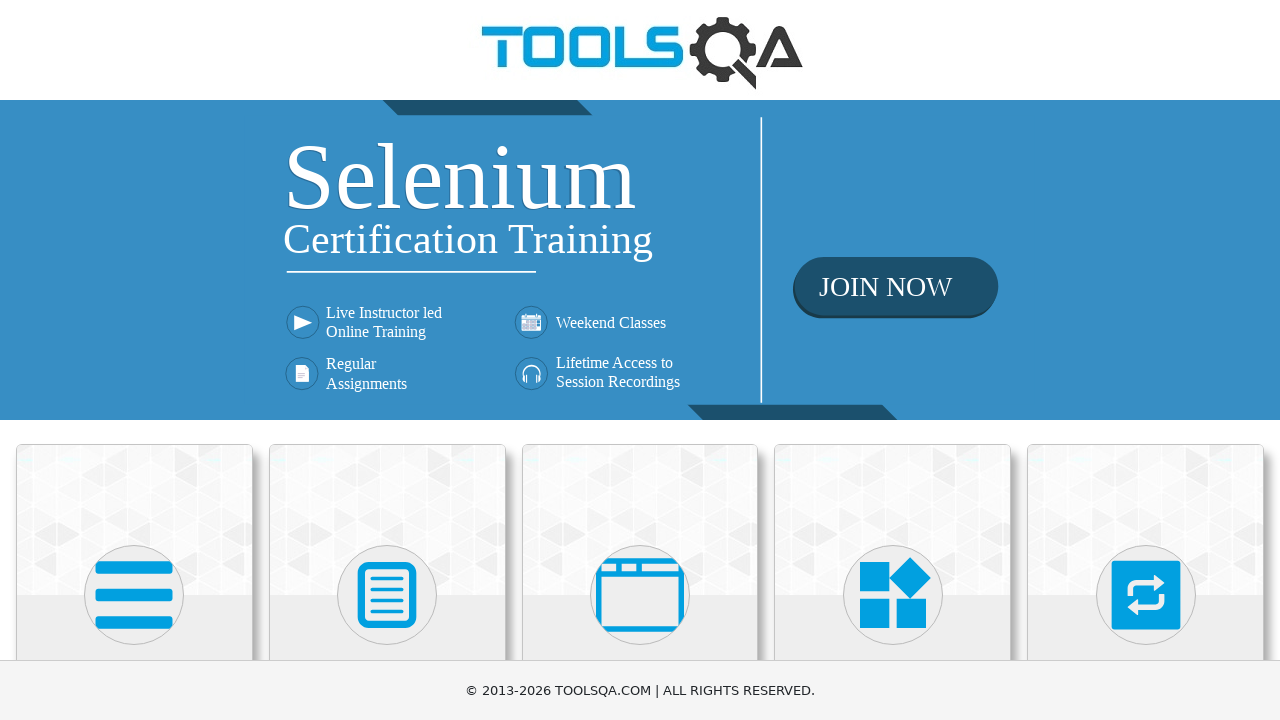

Clicked on Elements section card at (134, 520) on div[class='card mt-4 top-card']
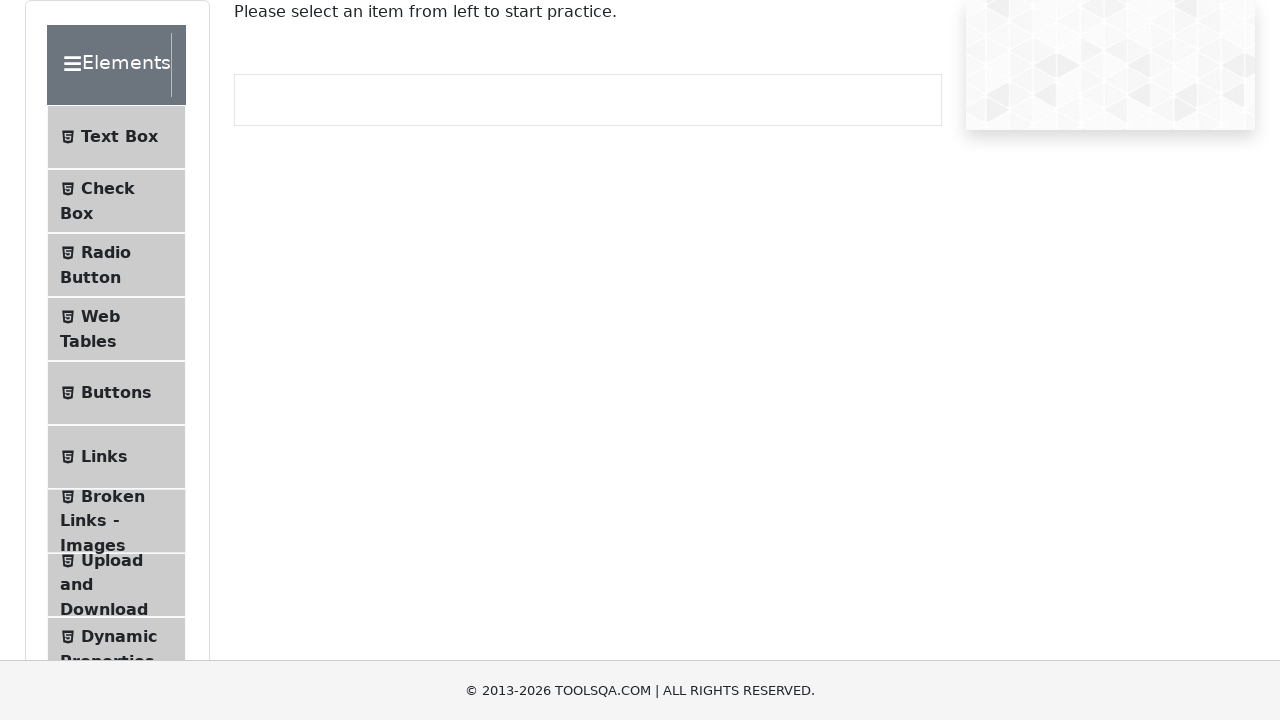

Clicked on Text Box menu item at (116, 137) on ul[class='menu-list'] li[id='item-0'][class='btn btn-light ']
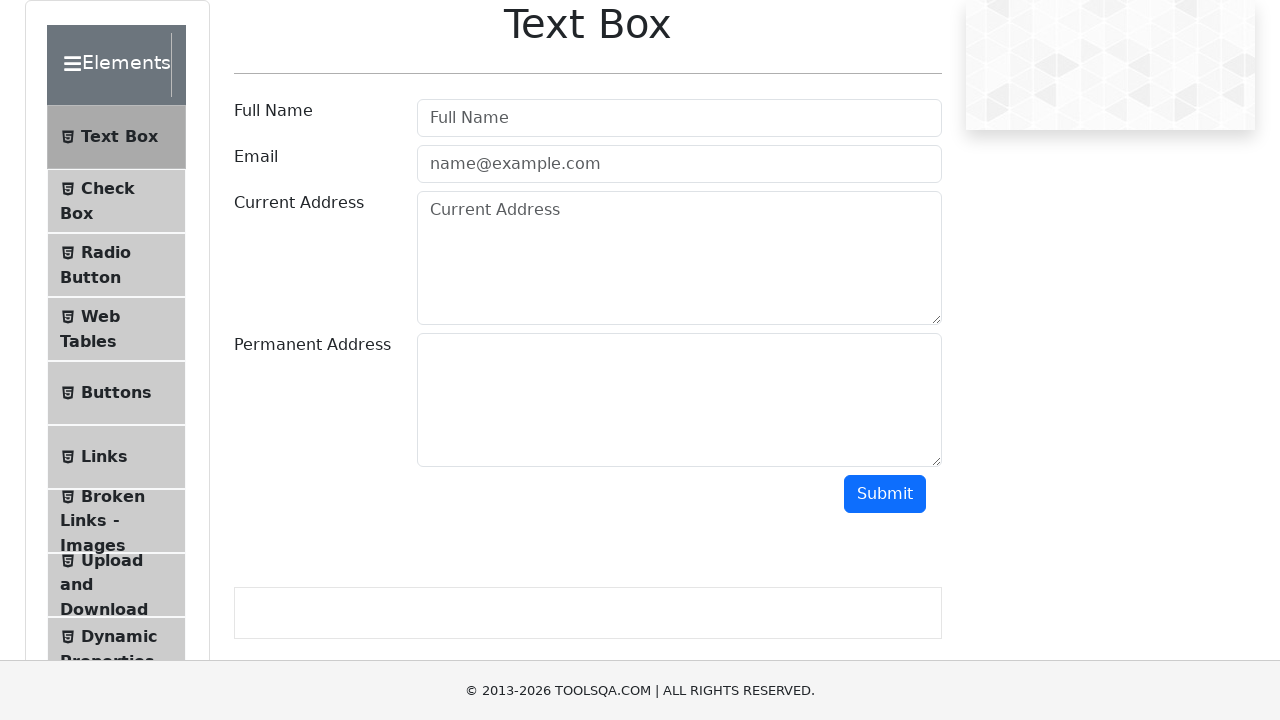

Filled username field with 'GAURAV SANJAY PATIL' on #userName
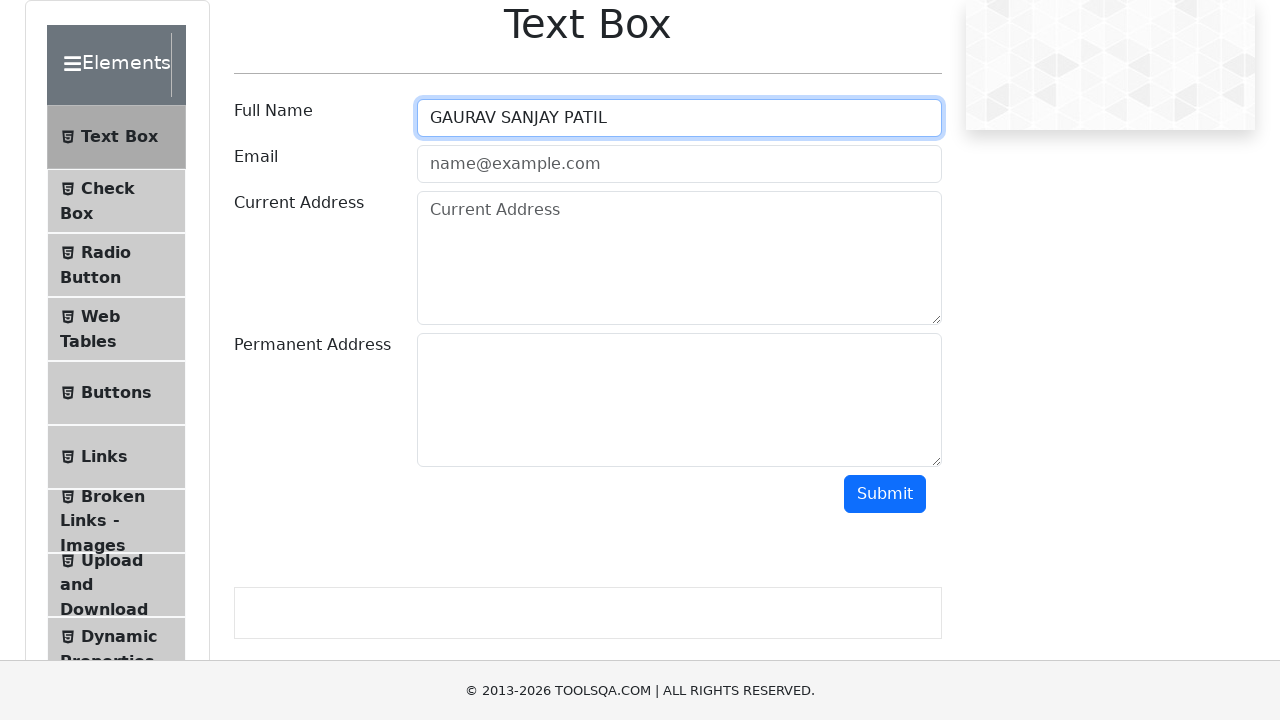

Filled email field with 'PATILGAURAV775@GMAIL.COM' on input[type='email']
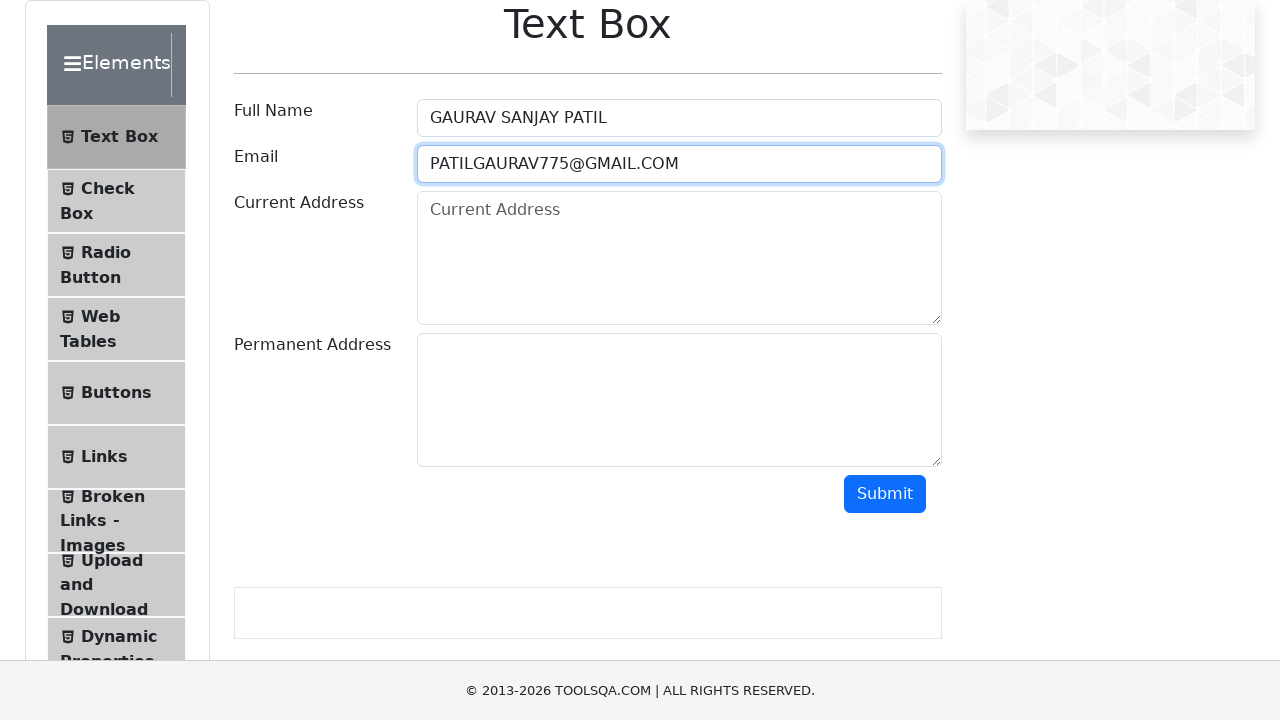

Filled current address field on #currentAddress
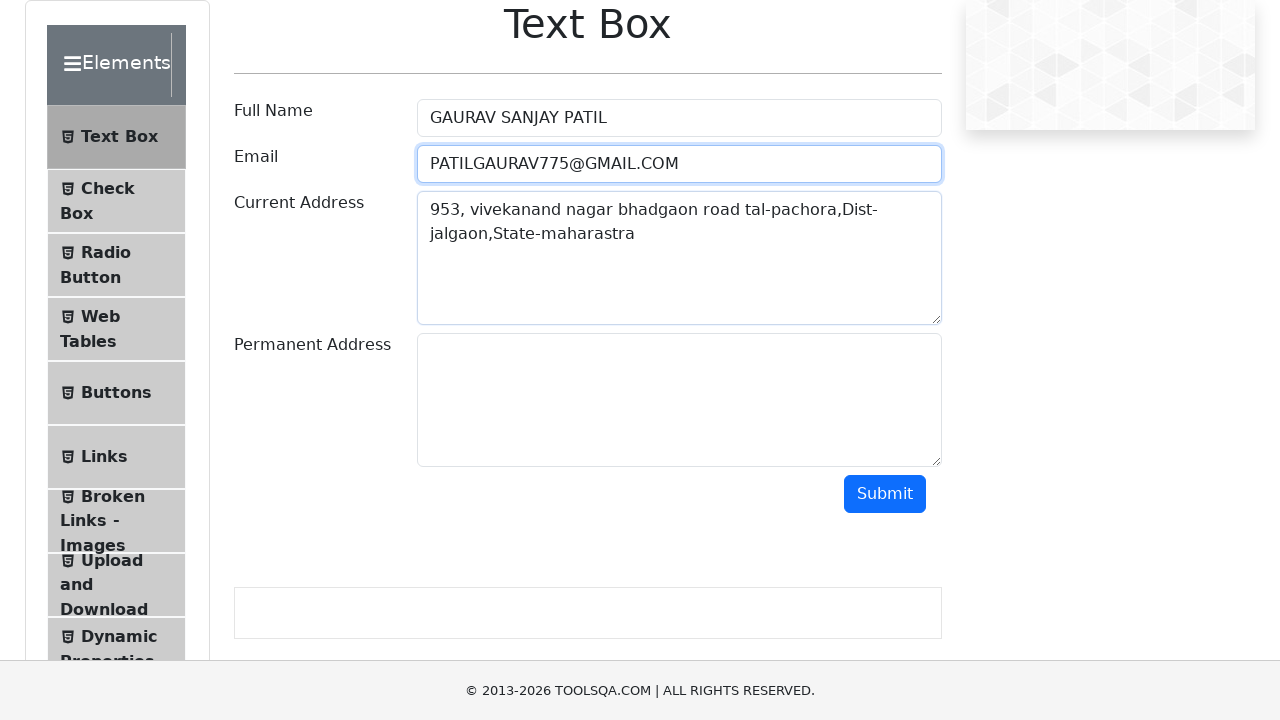

Filled permanent address field using JavaScript
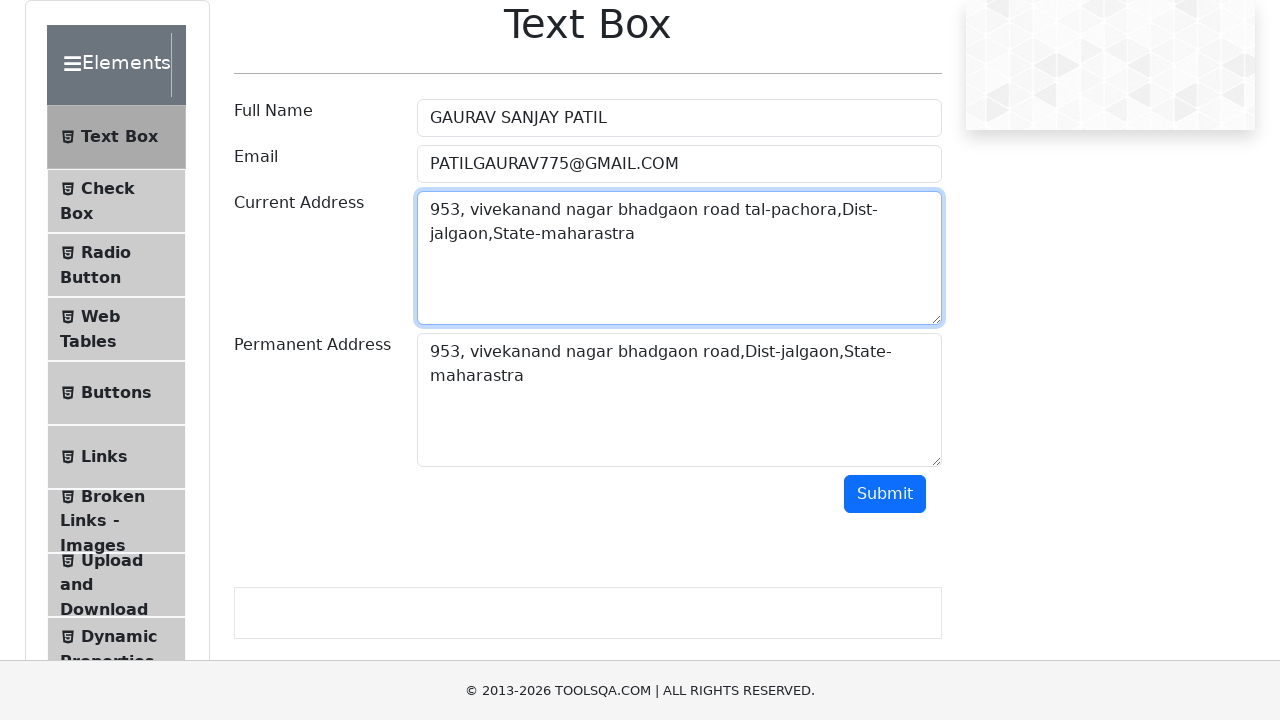

Cleared username field on #userName
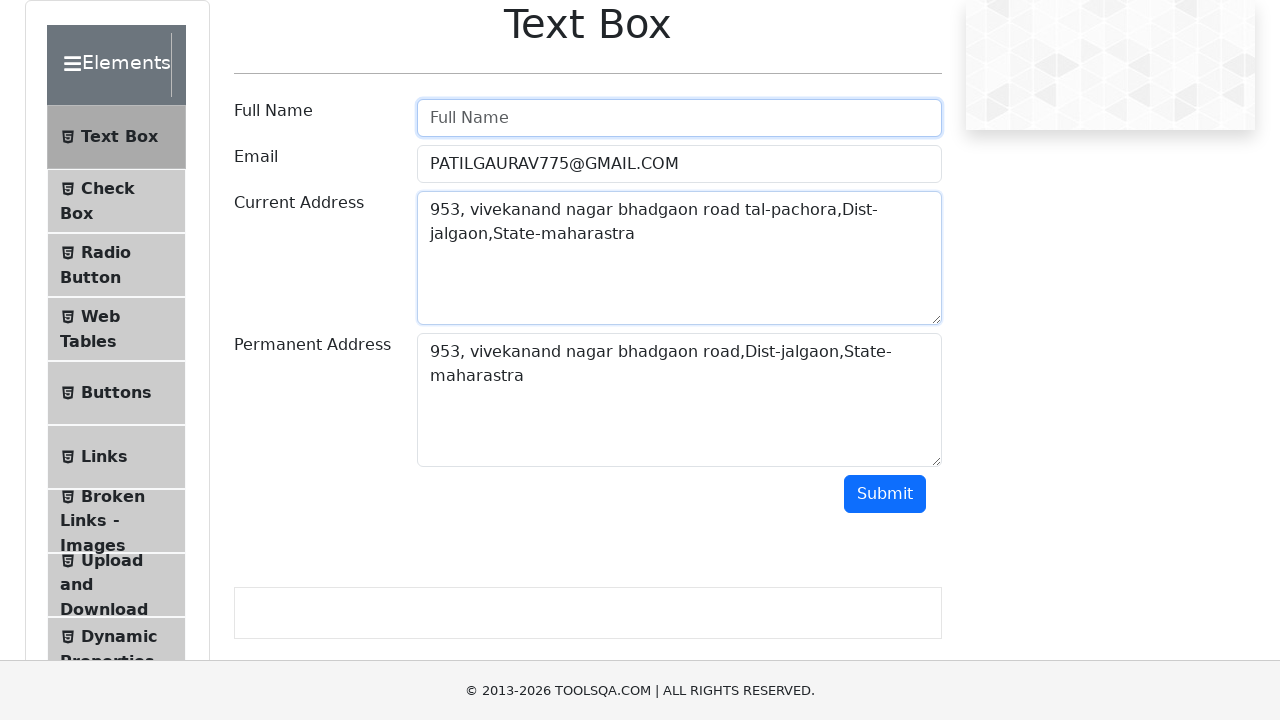

Filled username field with 'gaurav patil' on #userName
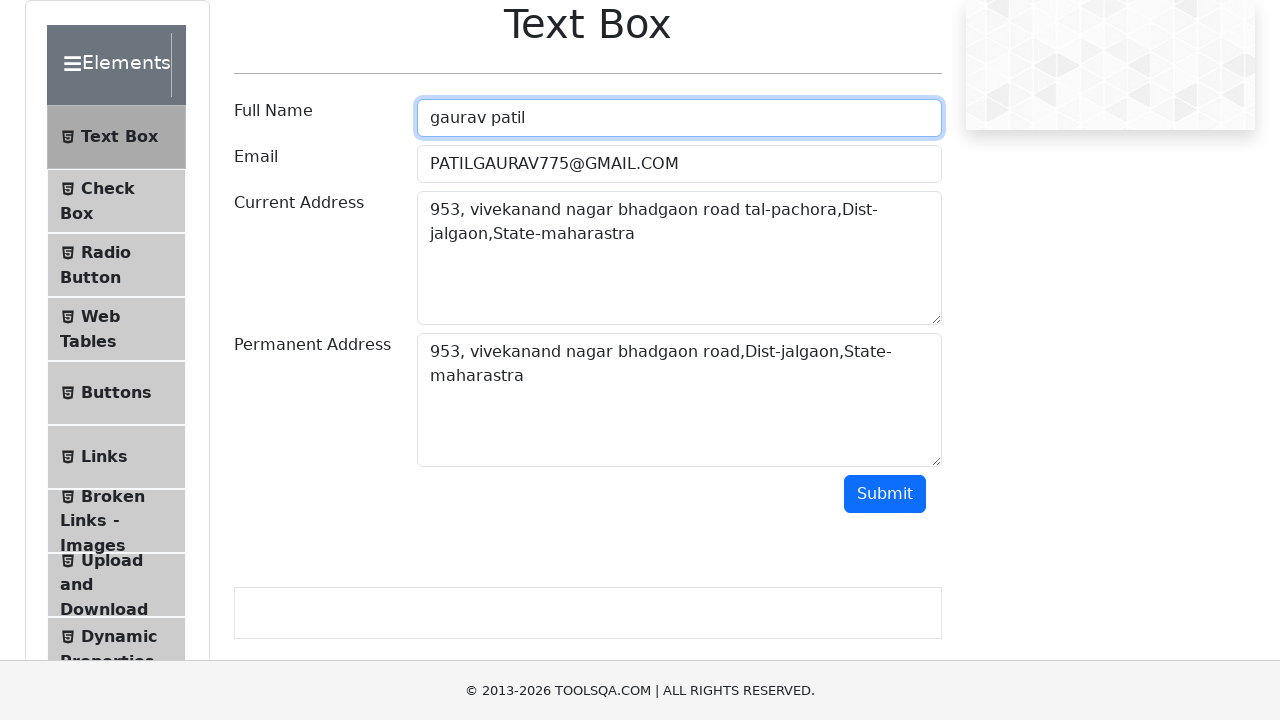

Scrolled down to reveal submit button
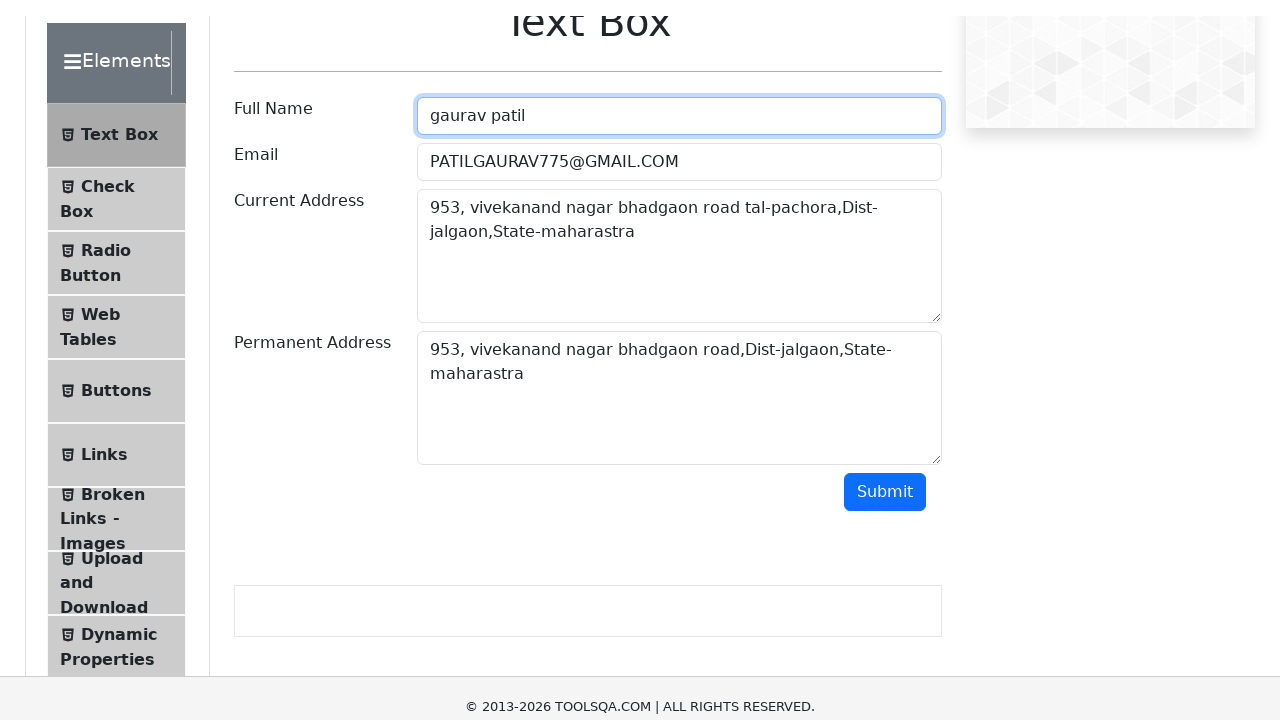

Clicked submit button to submit form at (885, 194) on #submit
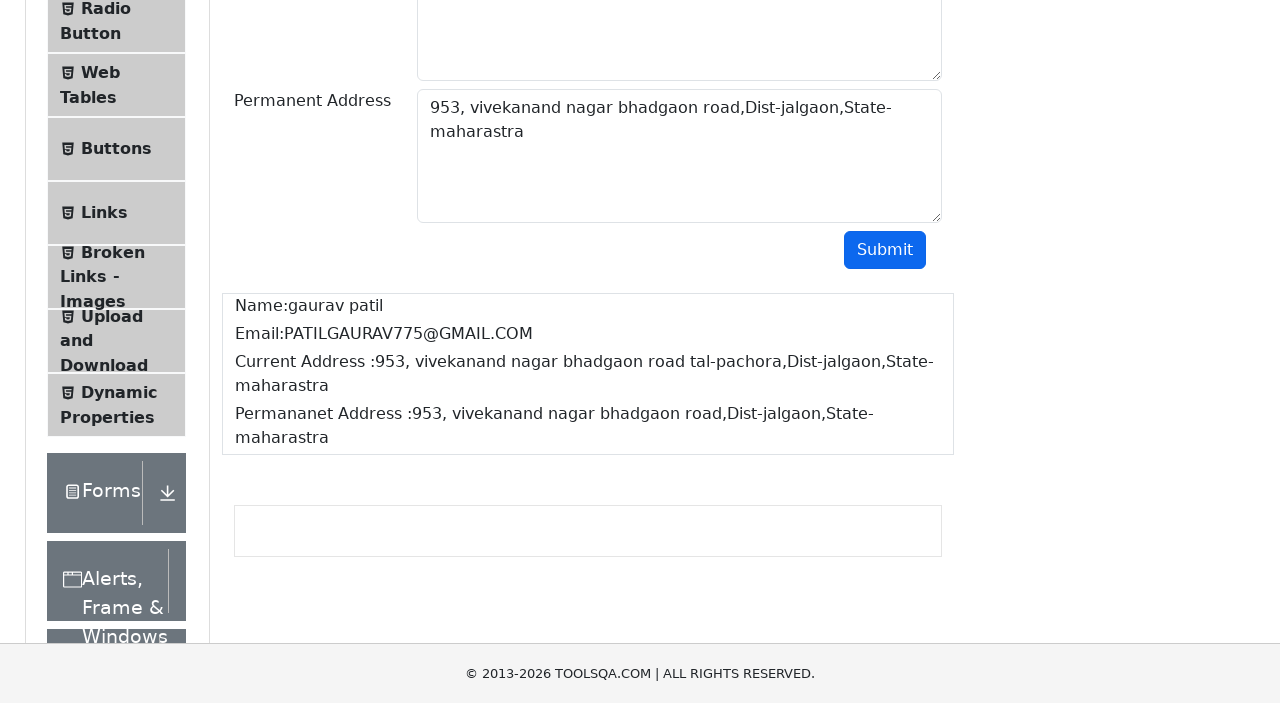

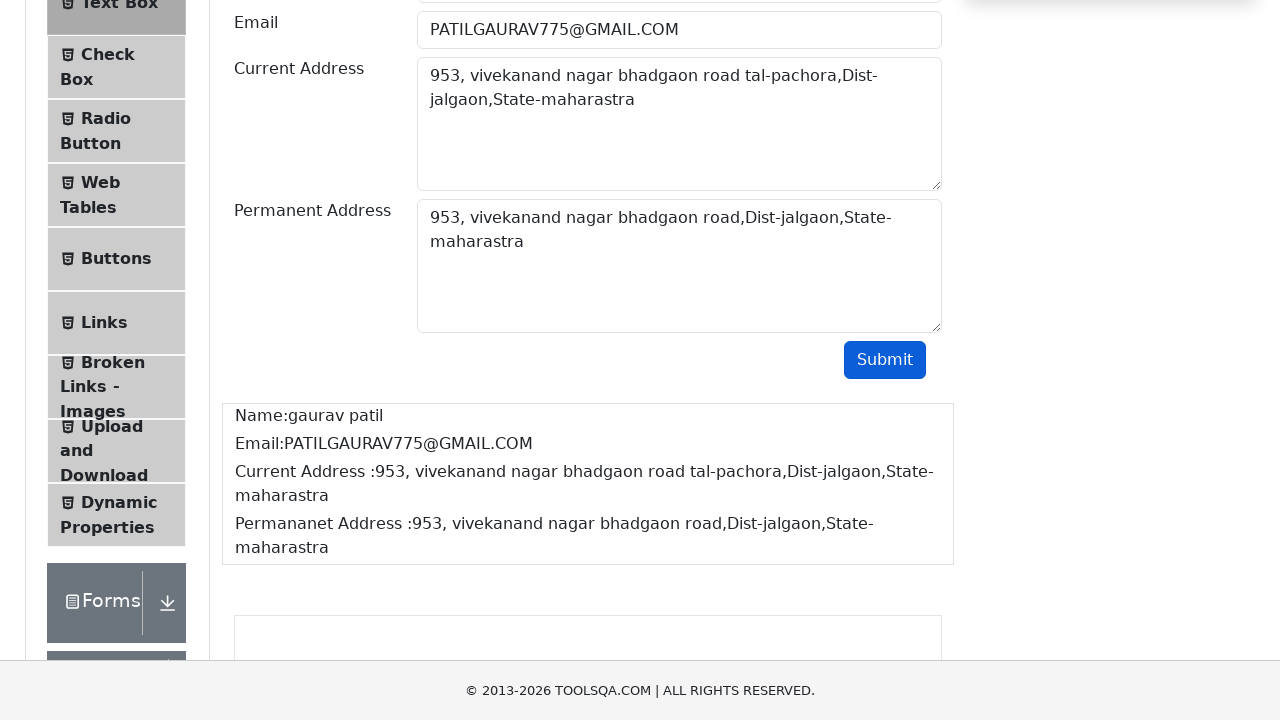